Tests a simple form by filling in first name, last name, city, and country fields using different locator strategies (tag name, name attribute, class name, and ID), then submits the form.

Starting URL: http://suninjuly.github.io/simple_form_find_task.html

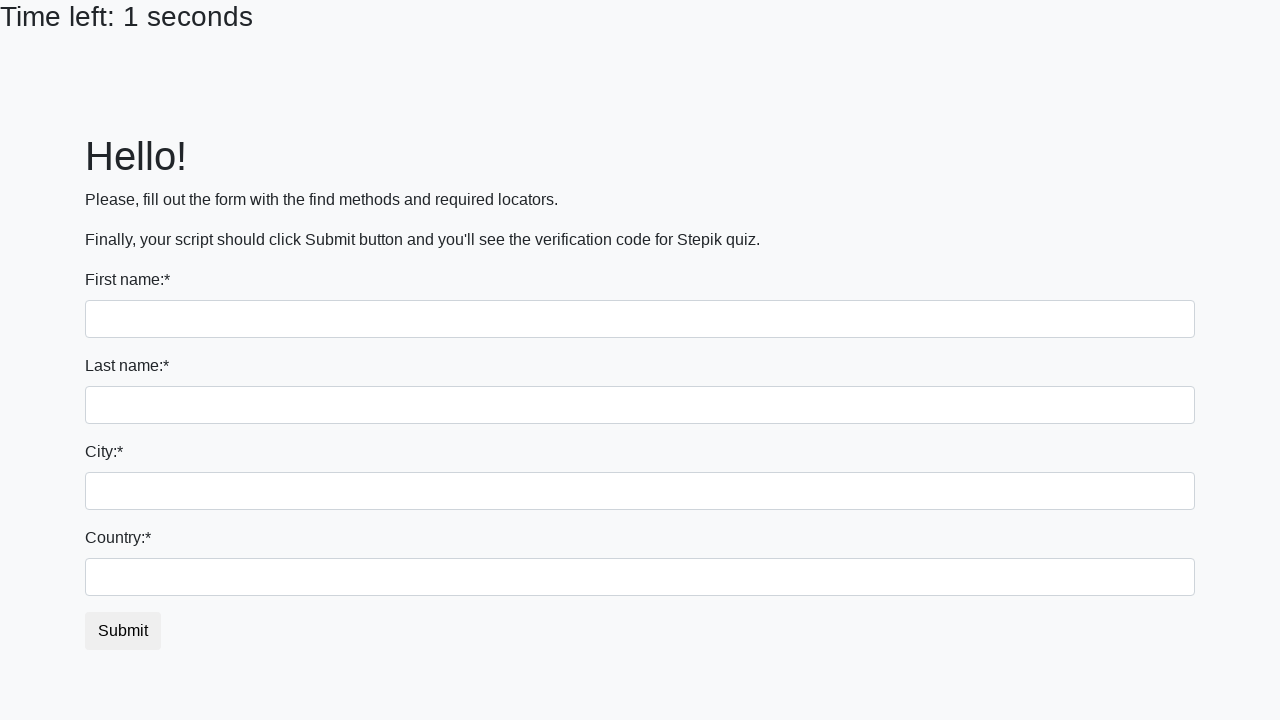

Filled first name field with 'Ivan' using tag name locator on input >> nth=0
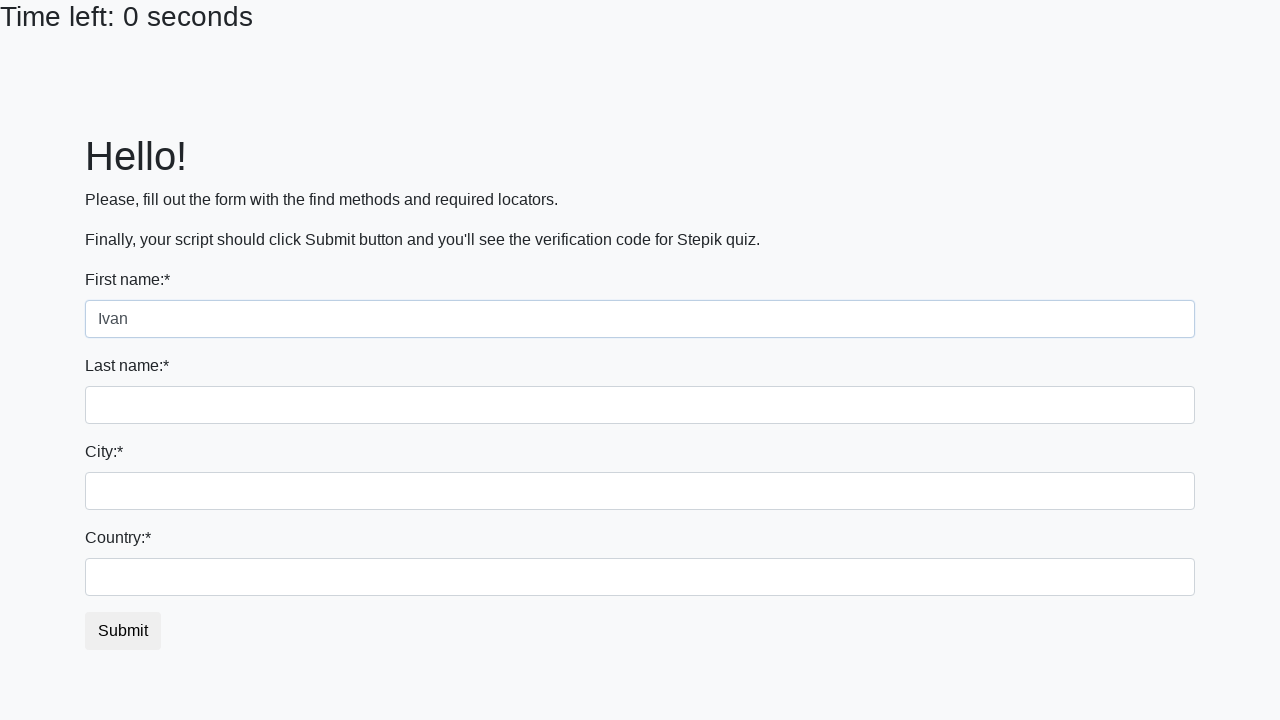

Filled last name field with 'Petrov' using name attribute on input[name='last_name']
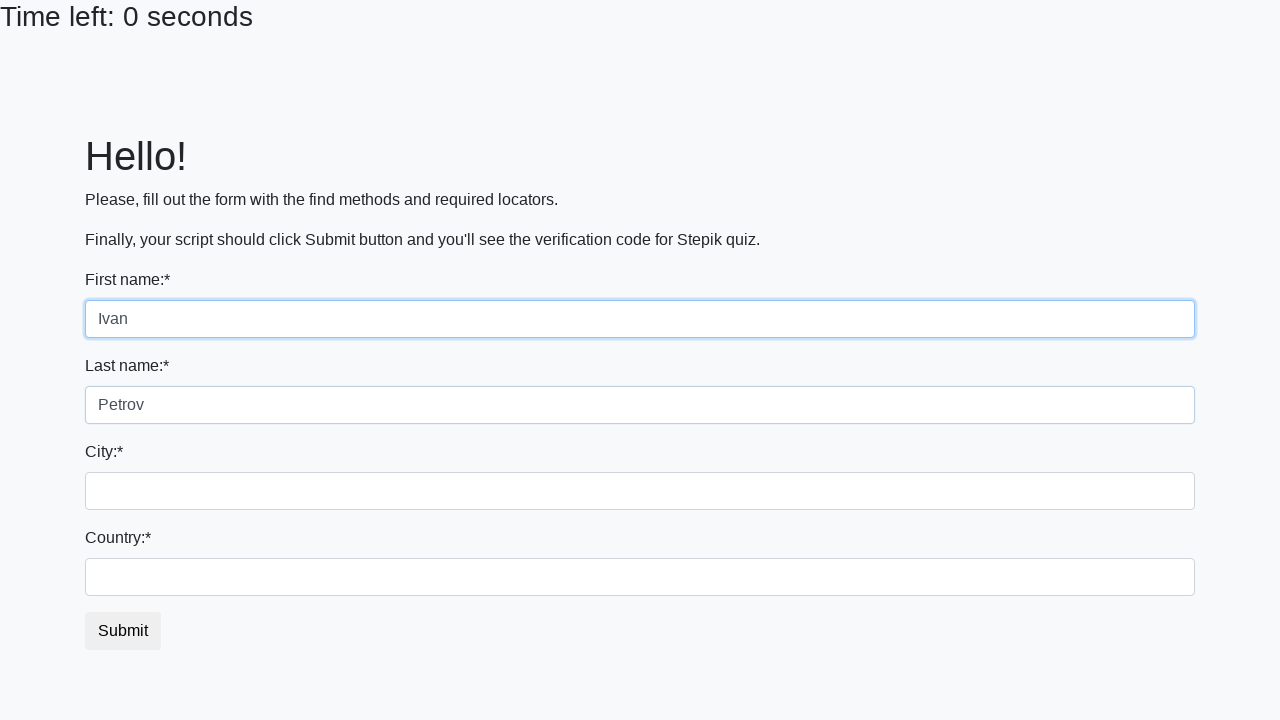

Filled city field with 'Smolensk' using class name on input.city
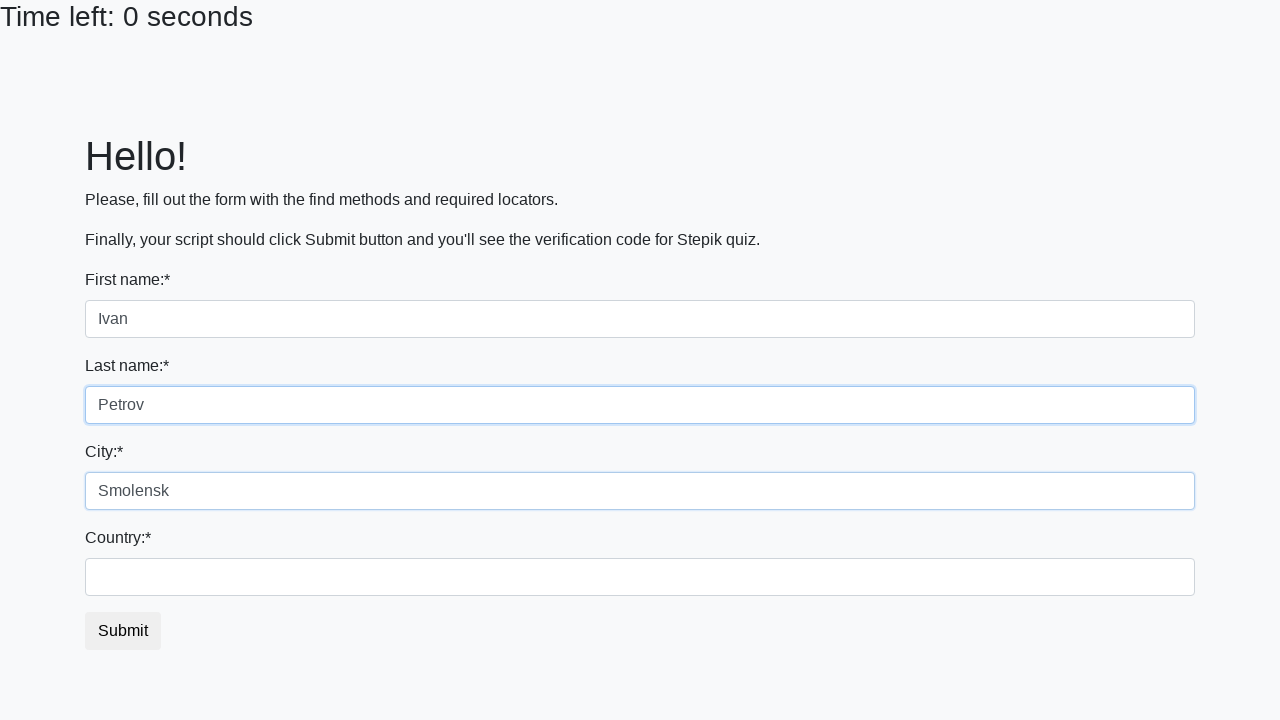

Filled country field with 'Russia' using ID selector on #country
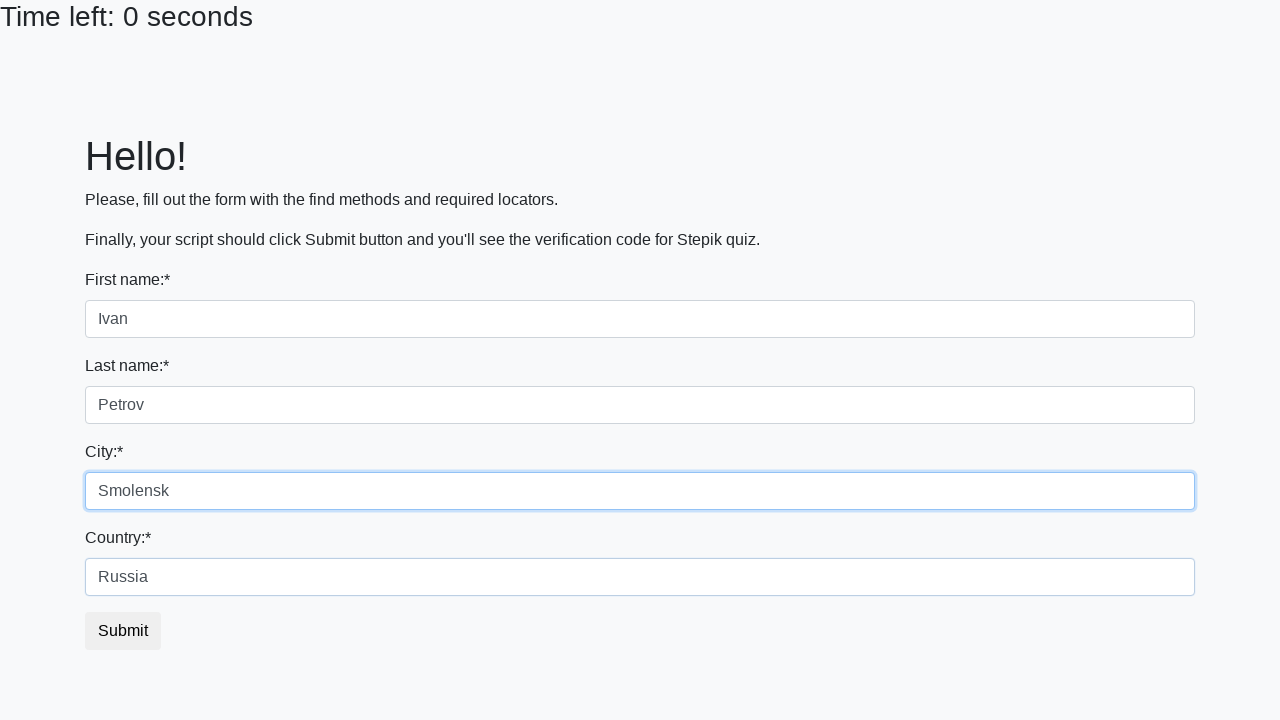

Clicked submit button to submit the form at (123, 631) on button.btn
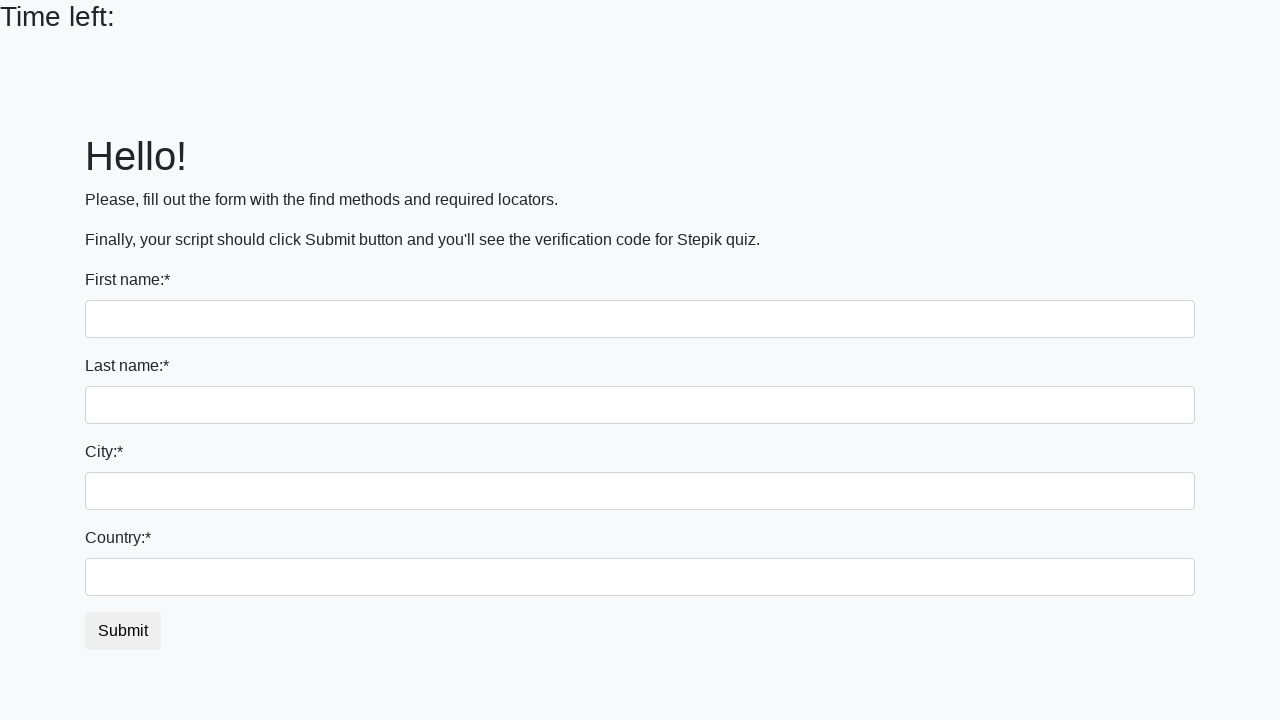

Waited 1 second for form submission to complete
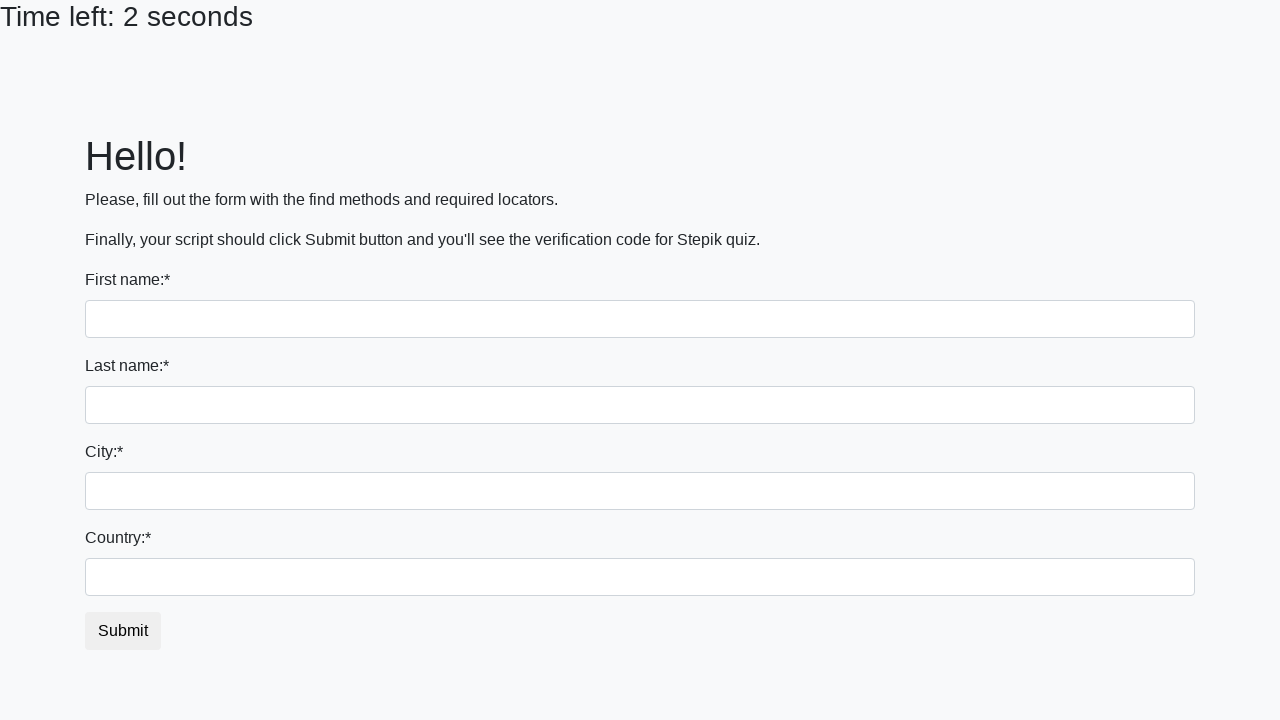

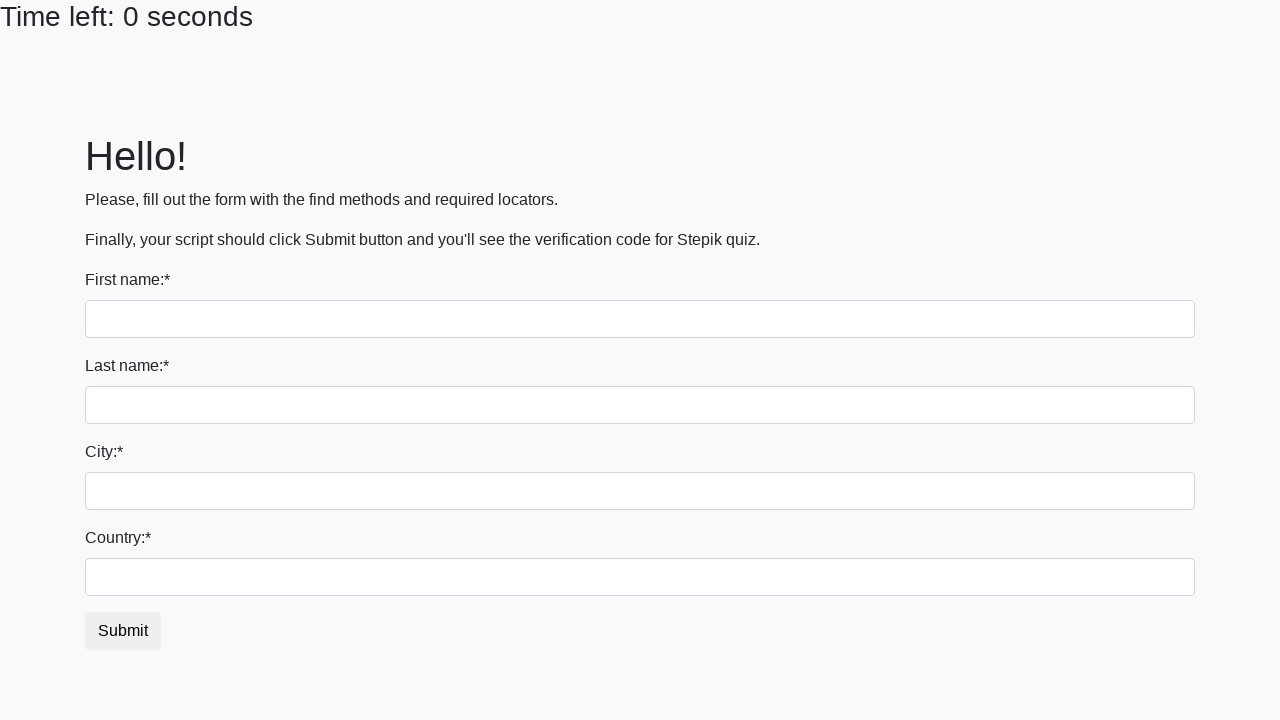